Navigates to the HOPE87 membership page and waits for the main content to load, verifying page elements are present.

Starting URL: https://www.hope87.org/membership

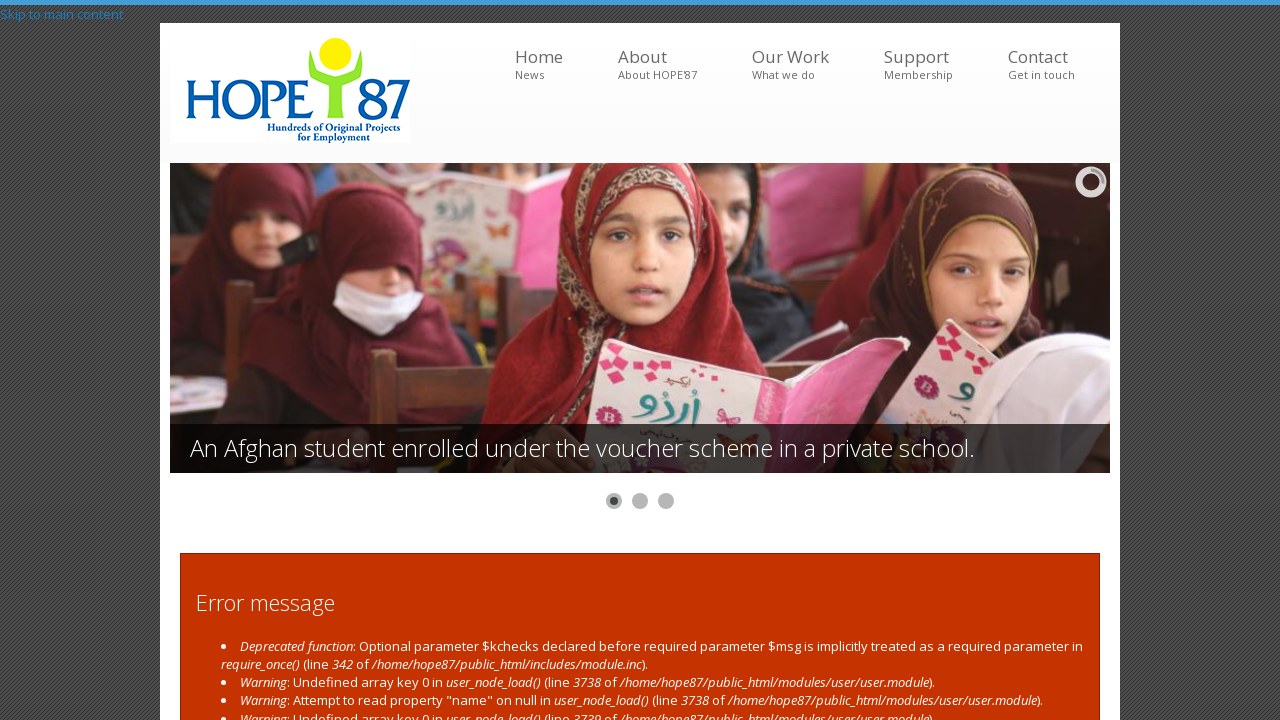

Navigated to HOPE87 membership page
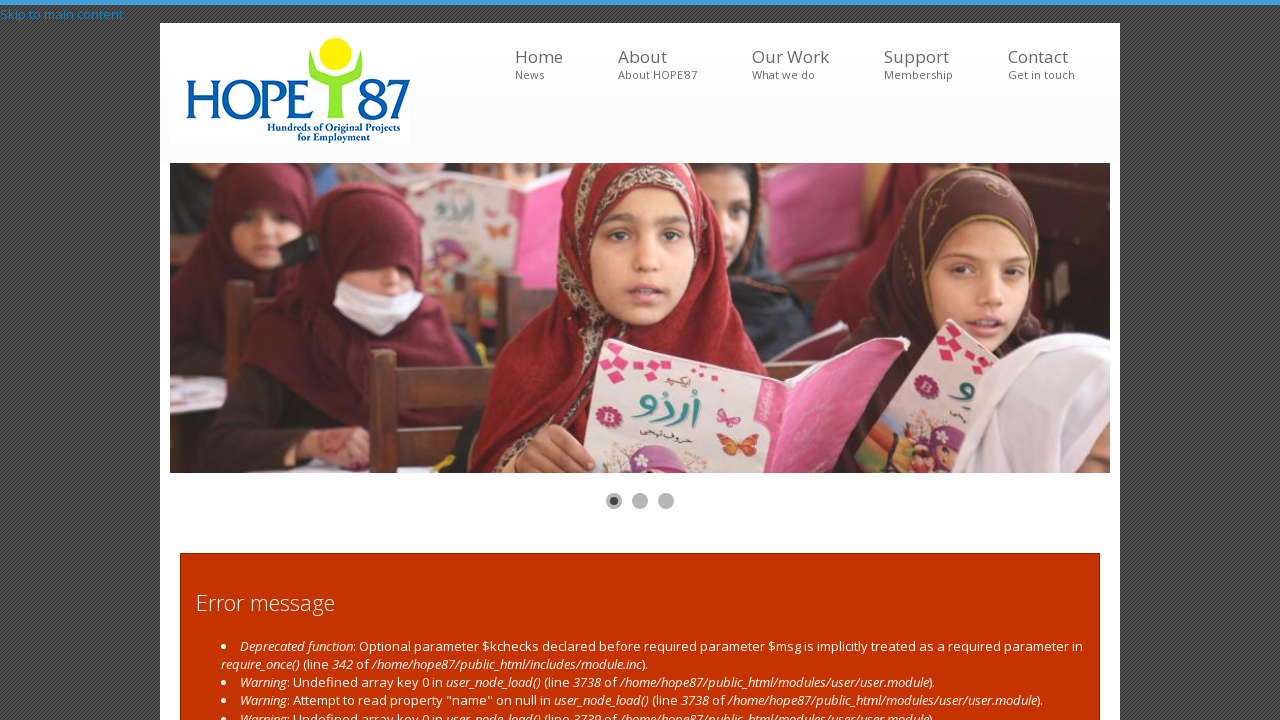

Main content elements loaded on membership page
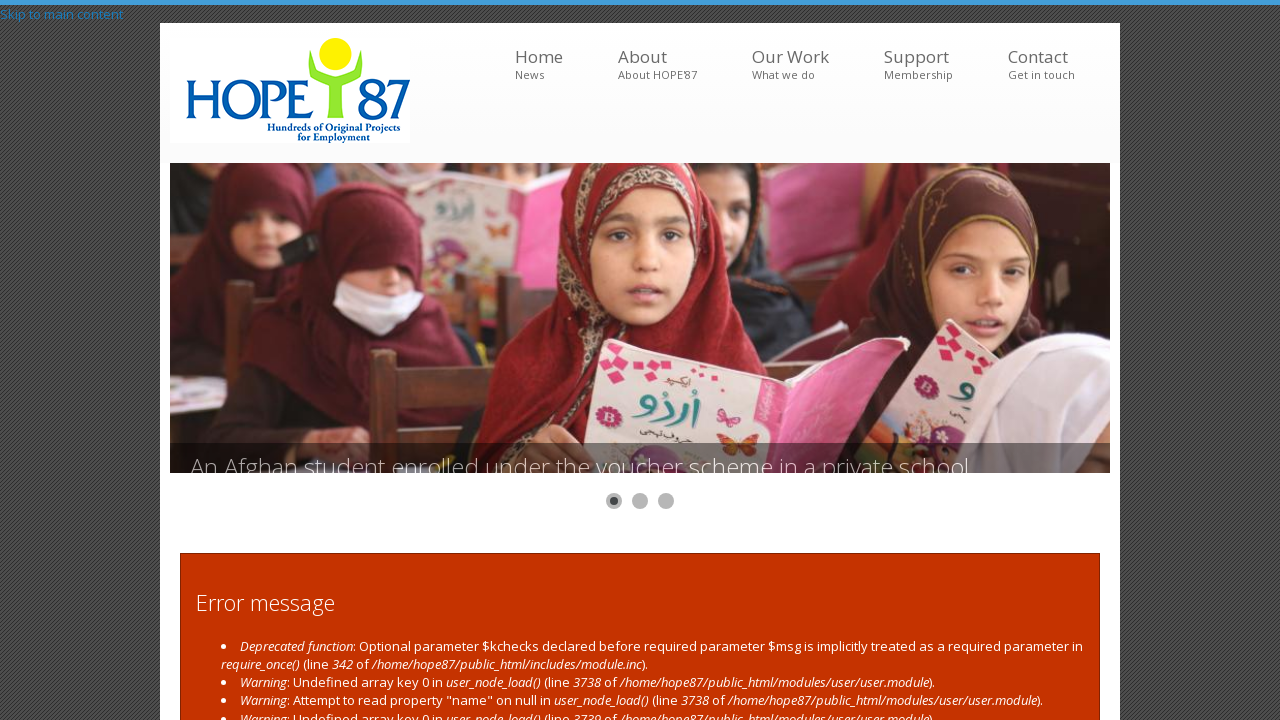

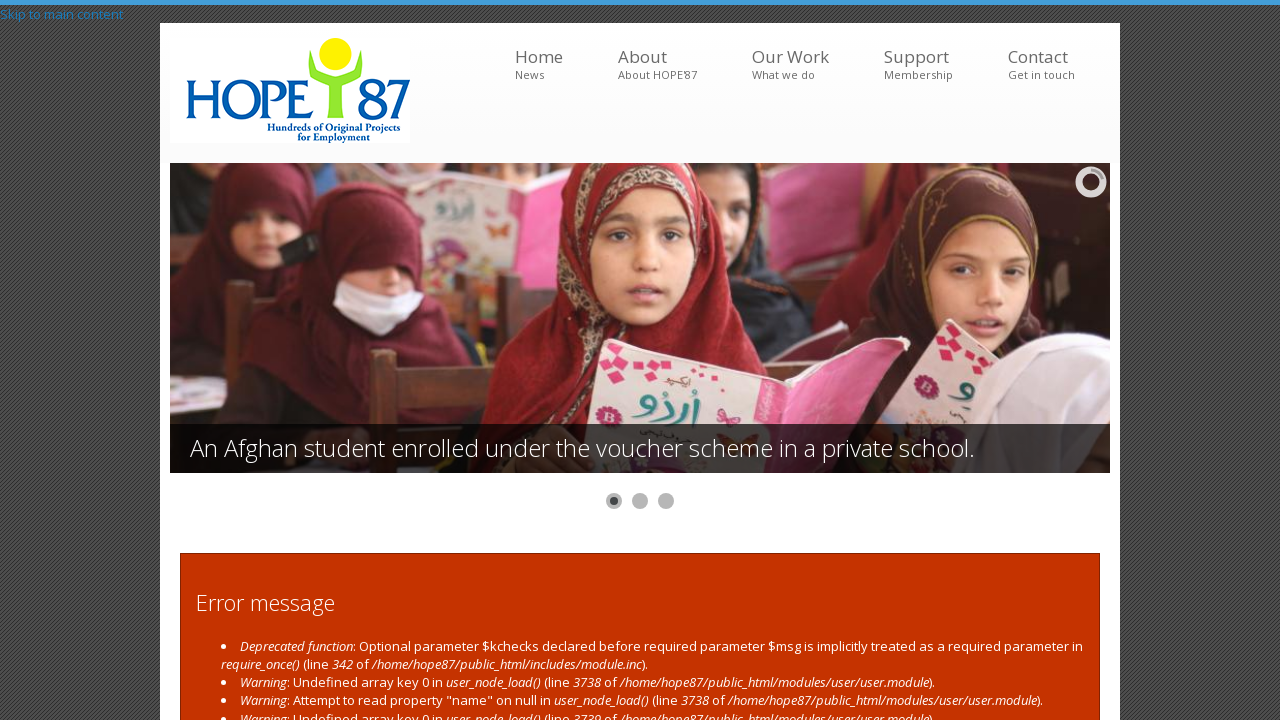